Tests clicking the "Forgot Your Password?" link on the Salesforce login page to navigate to the password recovery page

Starting URL: https://login.salesforce.com/?locale=in

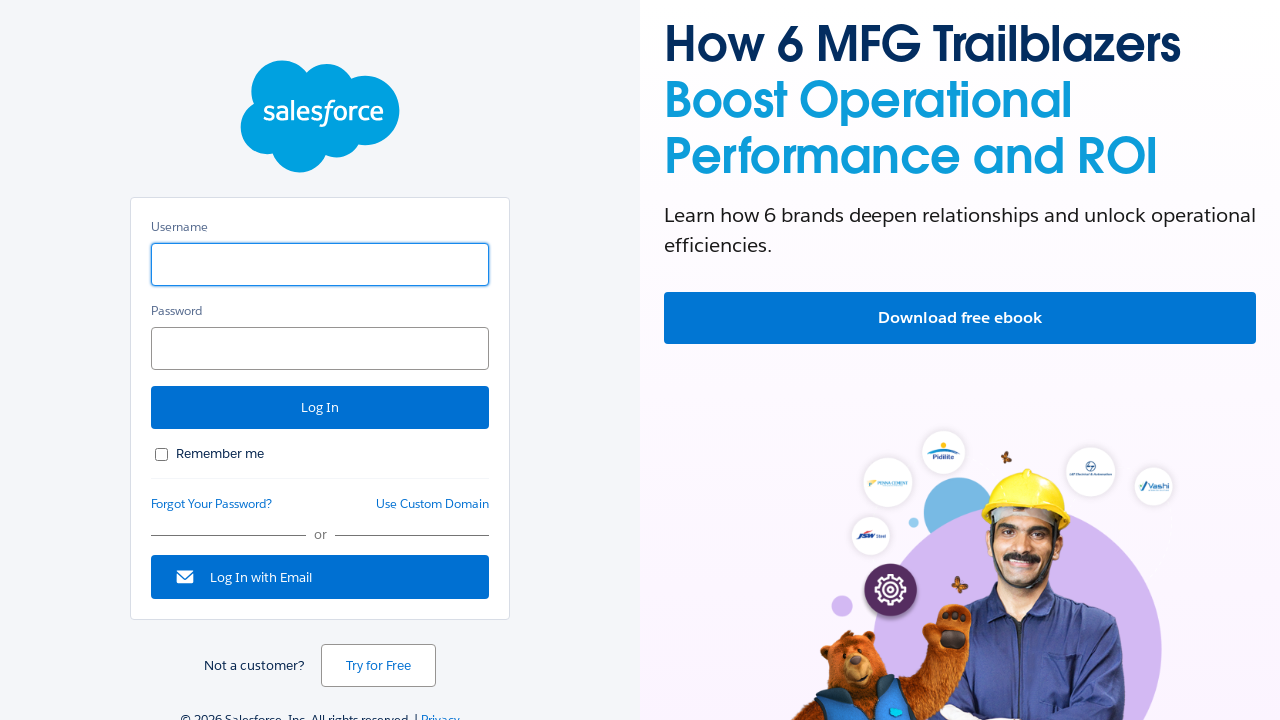

Navigated to Salesforce login page
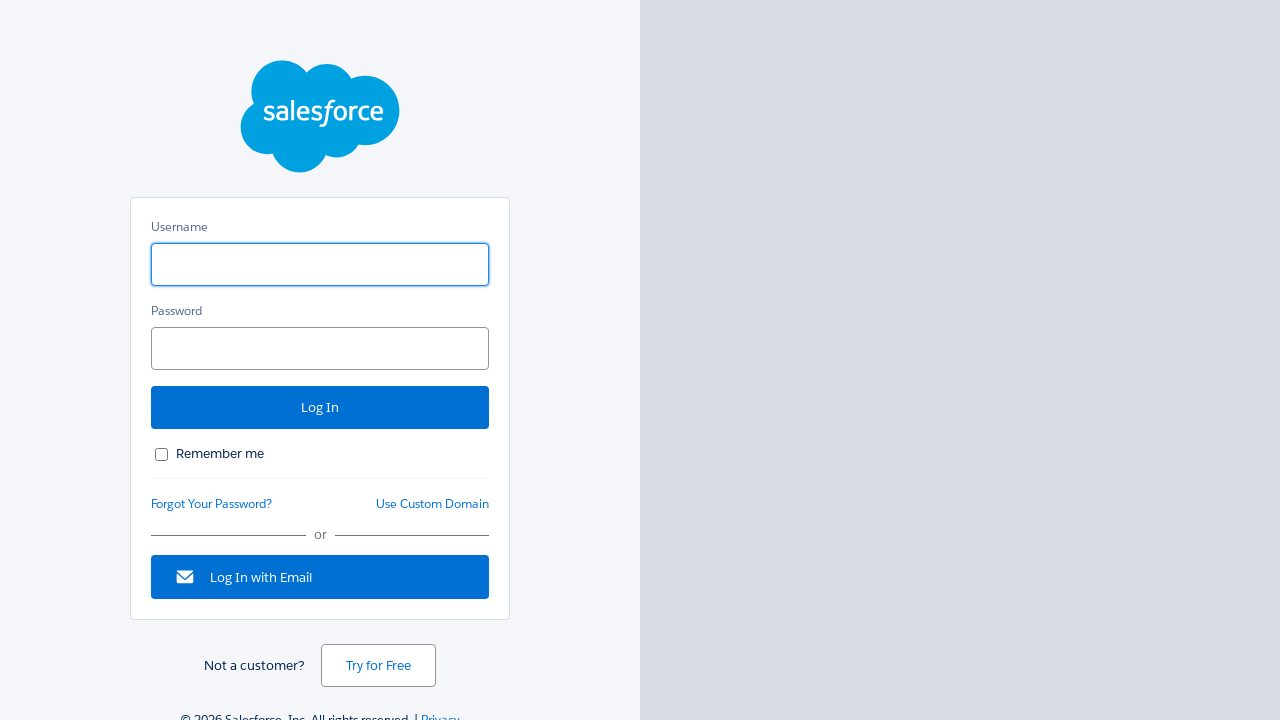

Clicked the 'Forgot Your Password?' link to navigate to password recovery page at (212, 504) on text=Forgot Your Password?
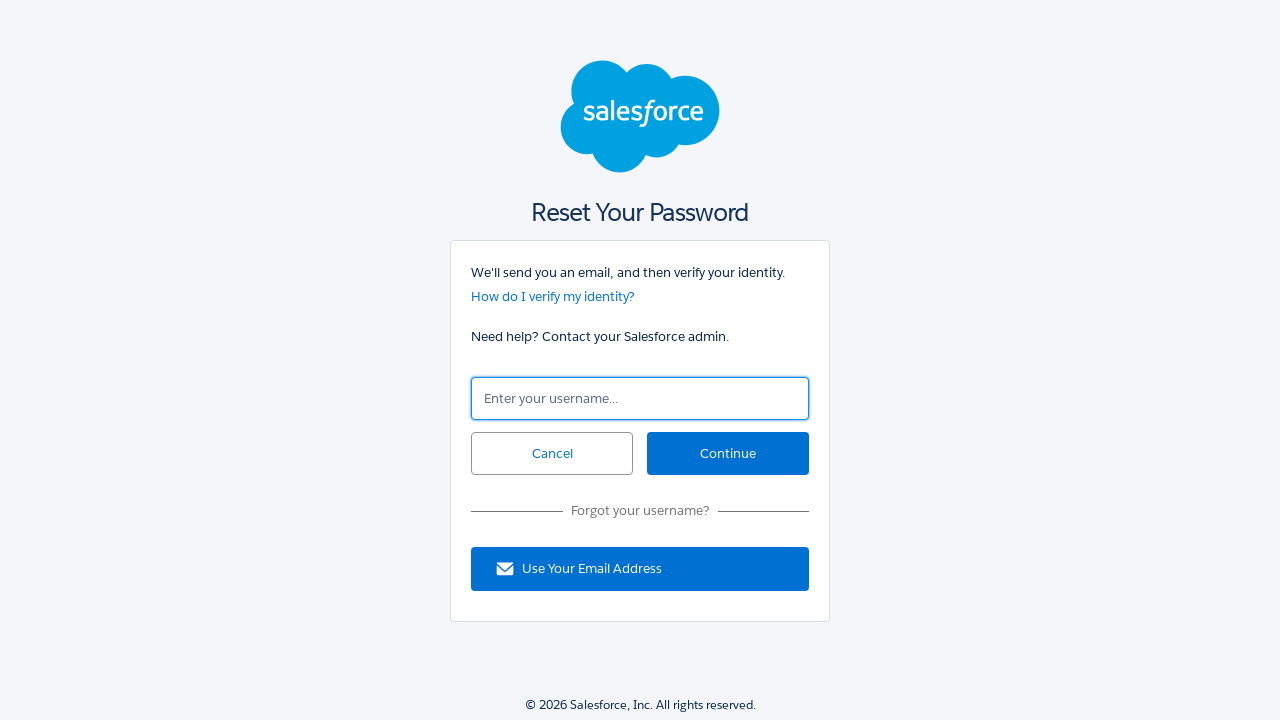

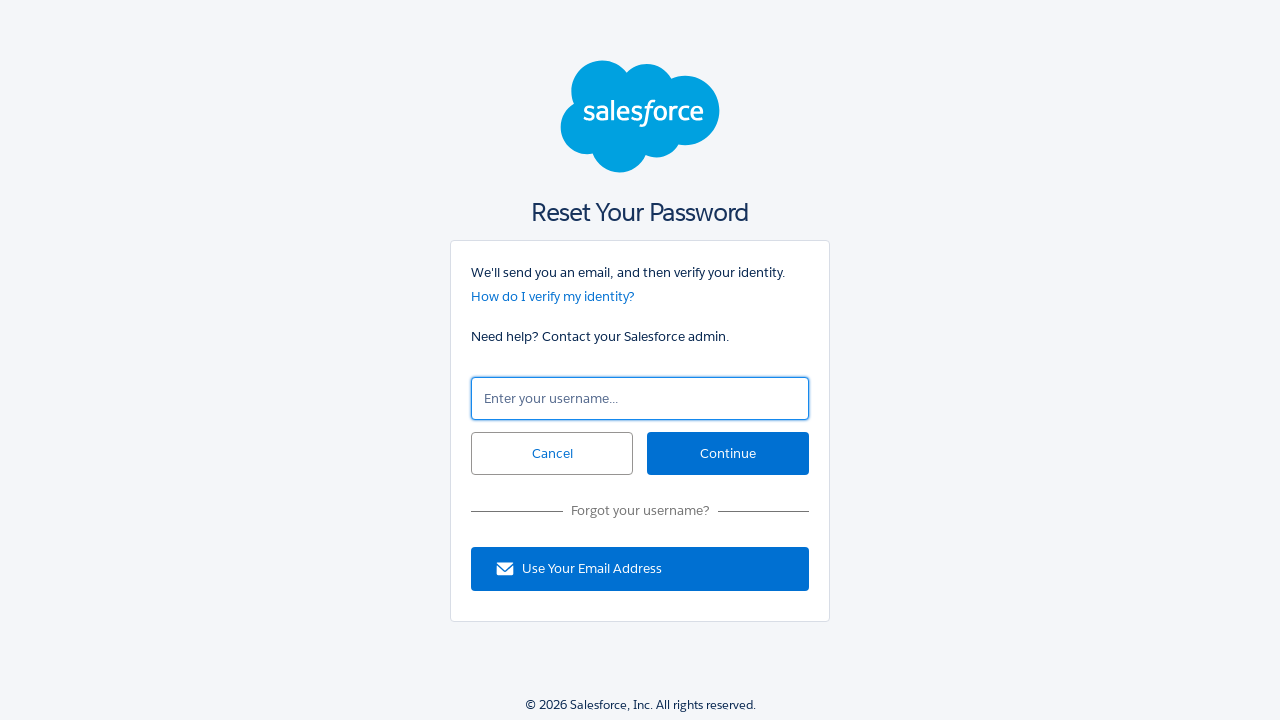